Opens a website and verifies the page loads by checking the title and URL are accessible.

Starting URL: https://hulldrum.com

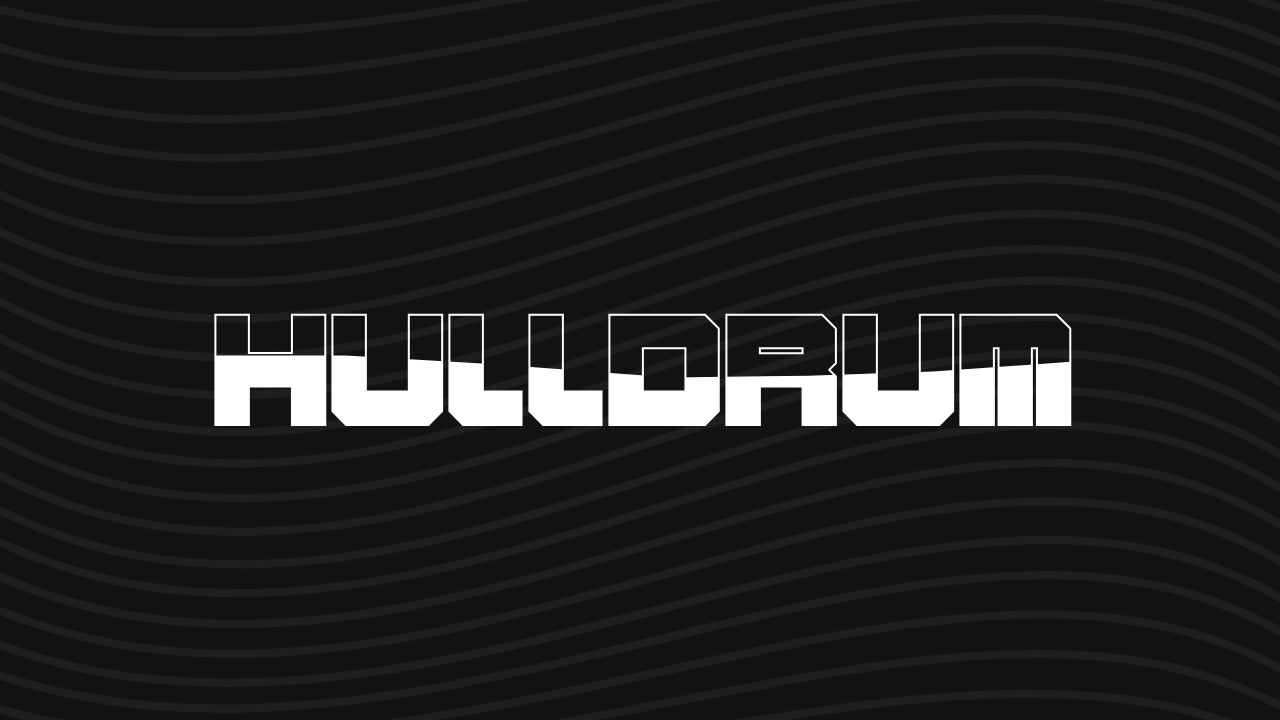

Waited for page to load with domcontentloaded state
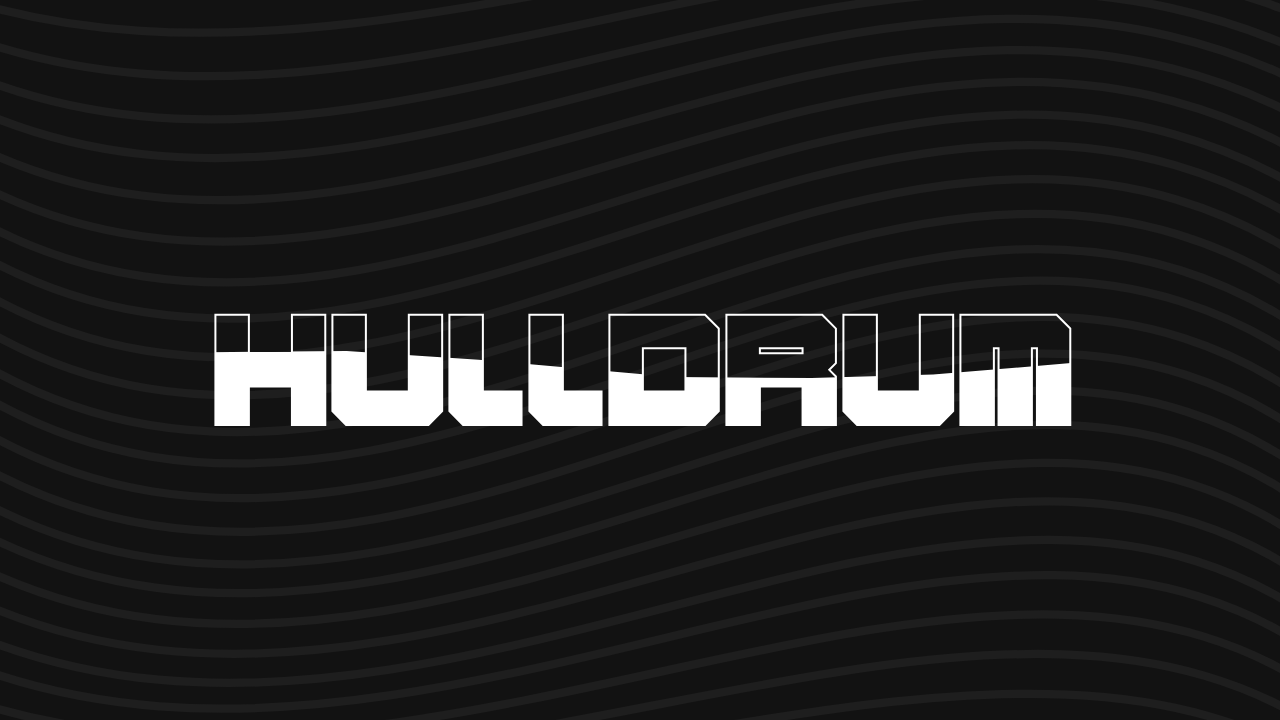

Retrieved page title: Hulldrum
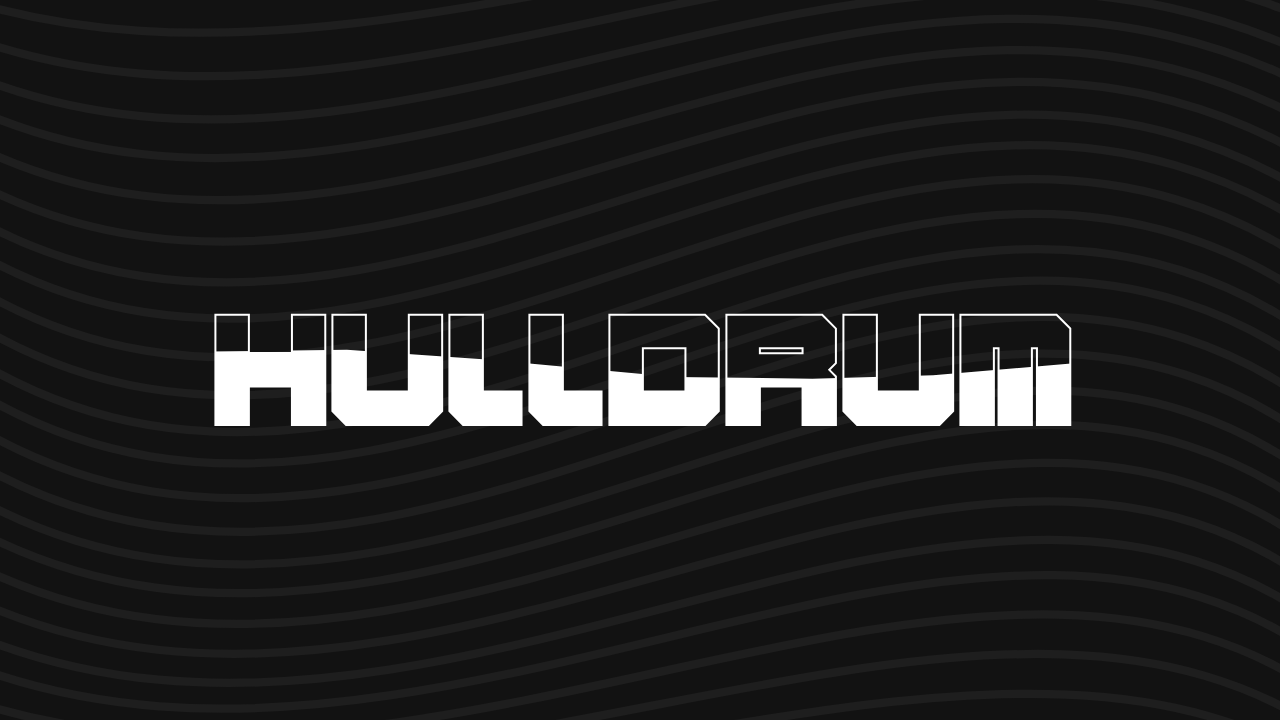

Retrieved current URL: https://hulldrum.com/
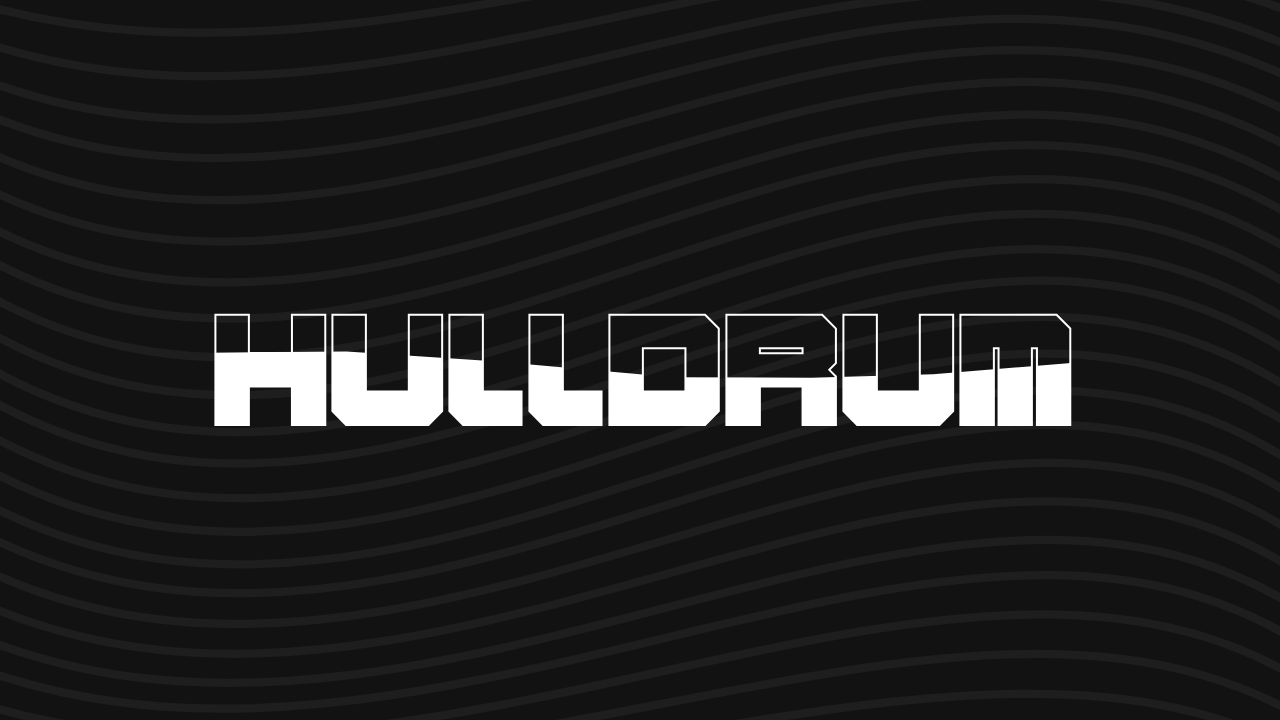

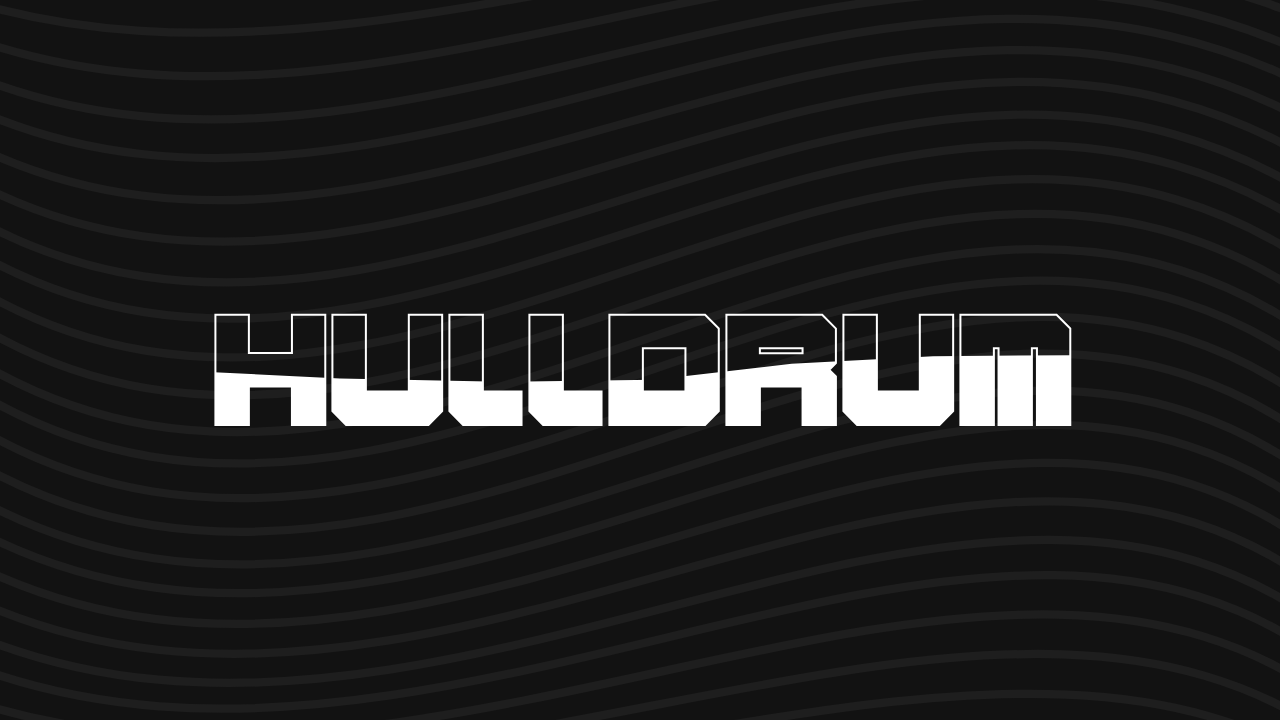